Navigates to LambdaTest's visual regression testing page, then navigates to the LambdaTest homepage to verify page loads

Starting URL: https://www.lambdatest.com/visual-regression-testing

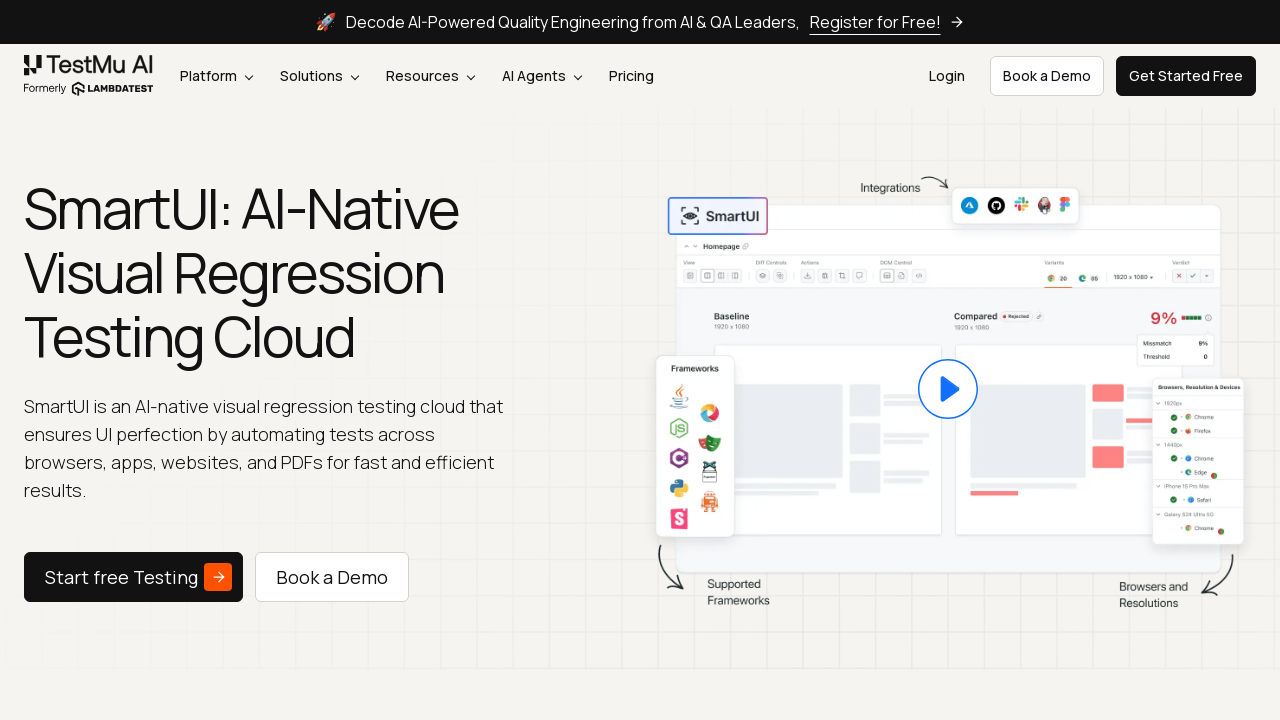

Visual regression testing page loaded (domcontentloaded)
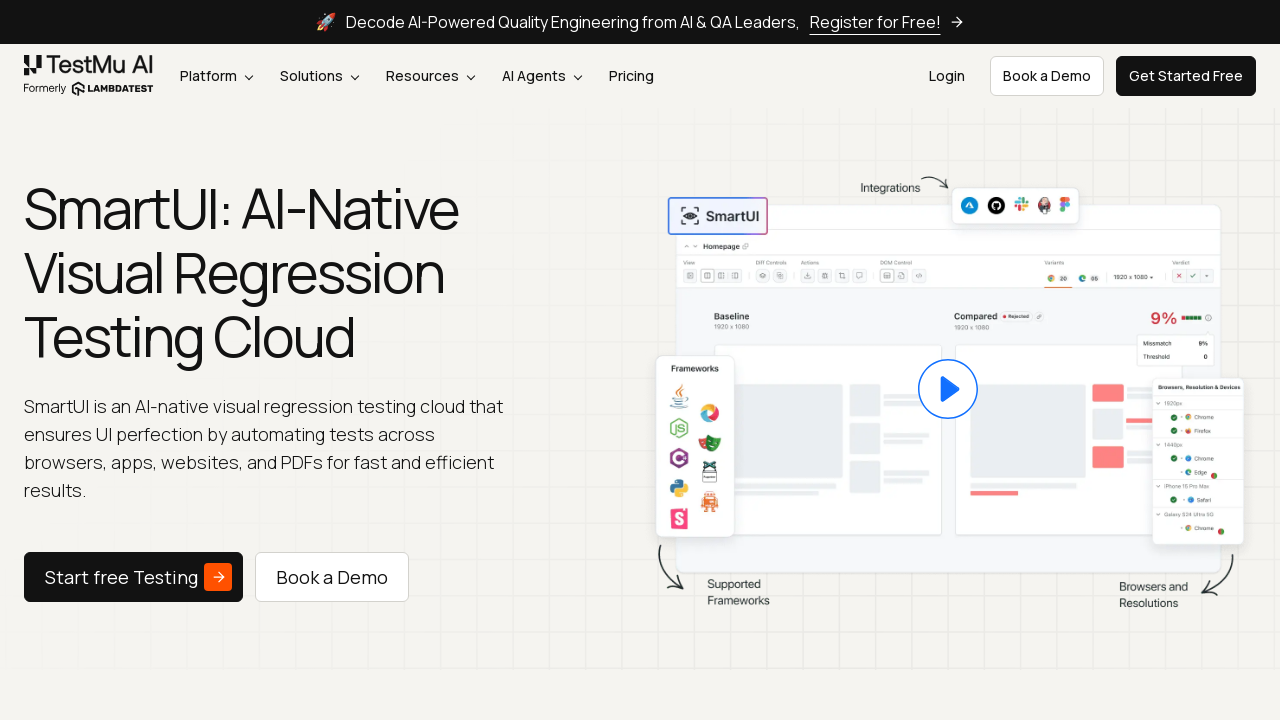

Navigated to LambdaTest homepage
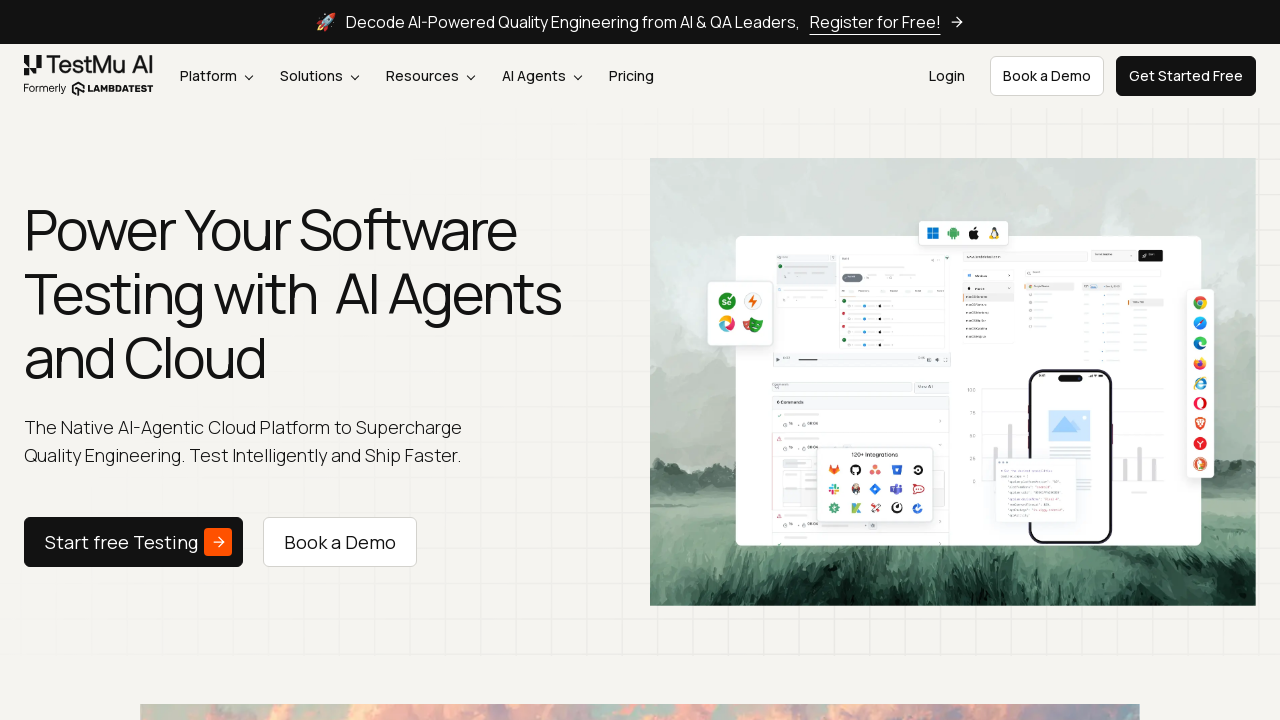

LambdaTest homepage loaded (domcontentloaded)
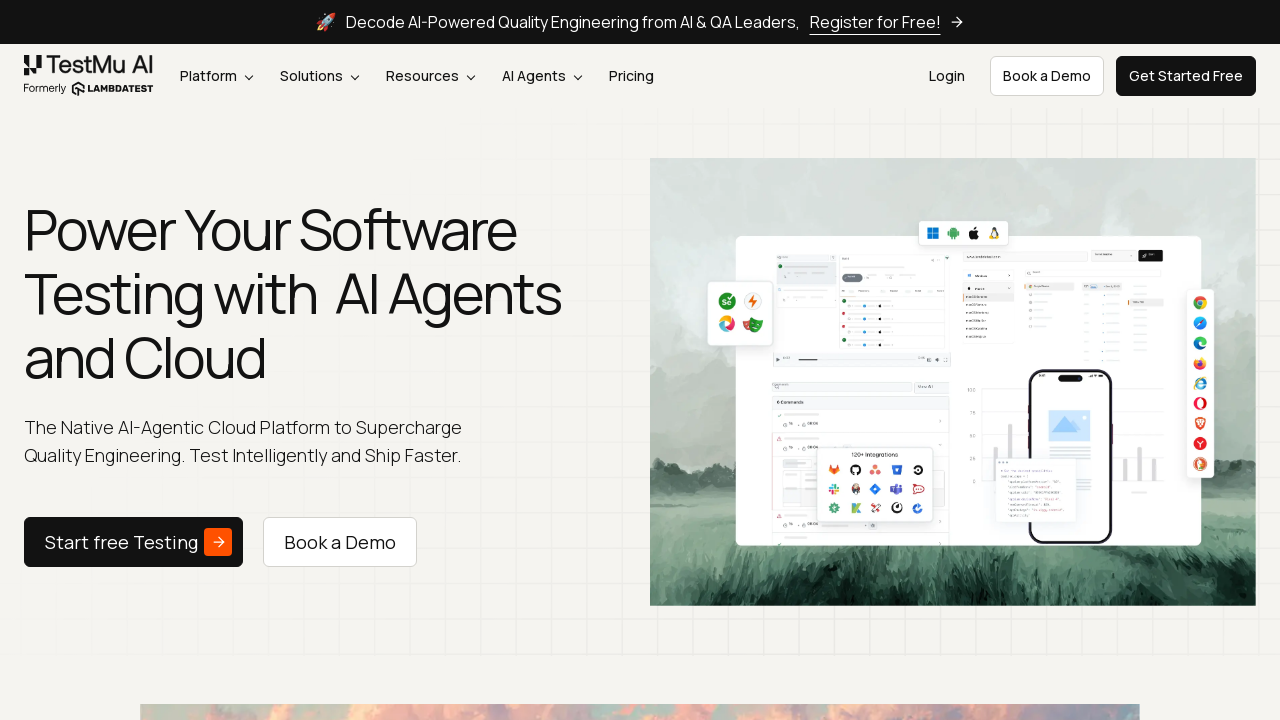

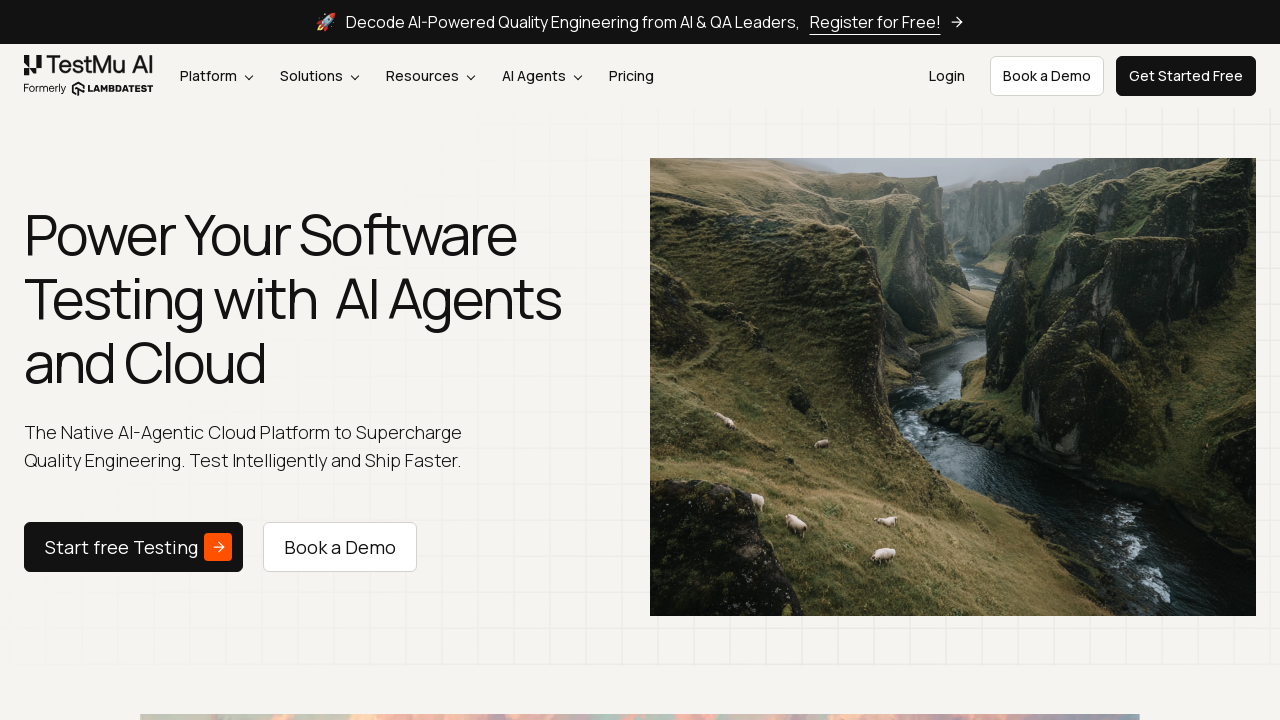